Tests a registration form by filling in first name, last name, selecting gender, checking hobby checkboxes, and performing various click interactions on form elements

Starting URL: https://demo.automationtesting.in/Register.html

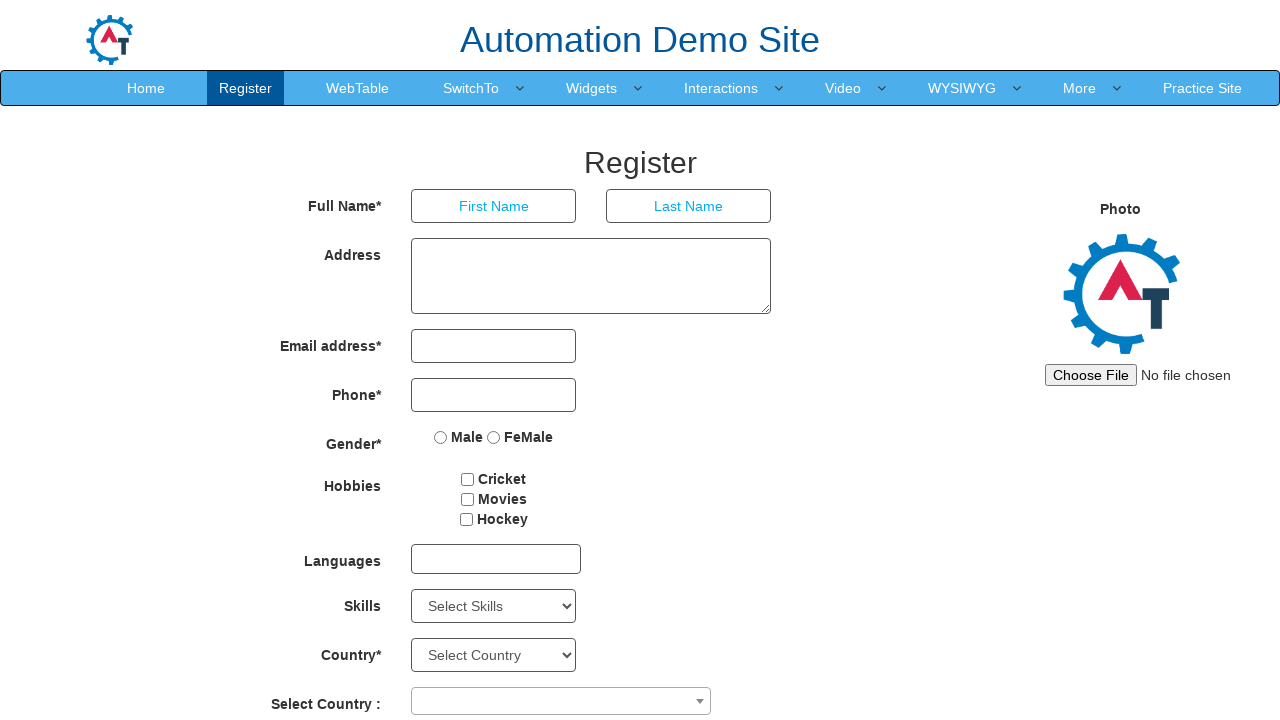

Filled first name field with 'Pawan' on input[placeholder="First Name"]
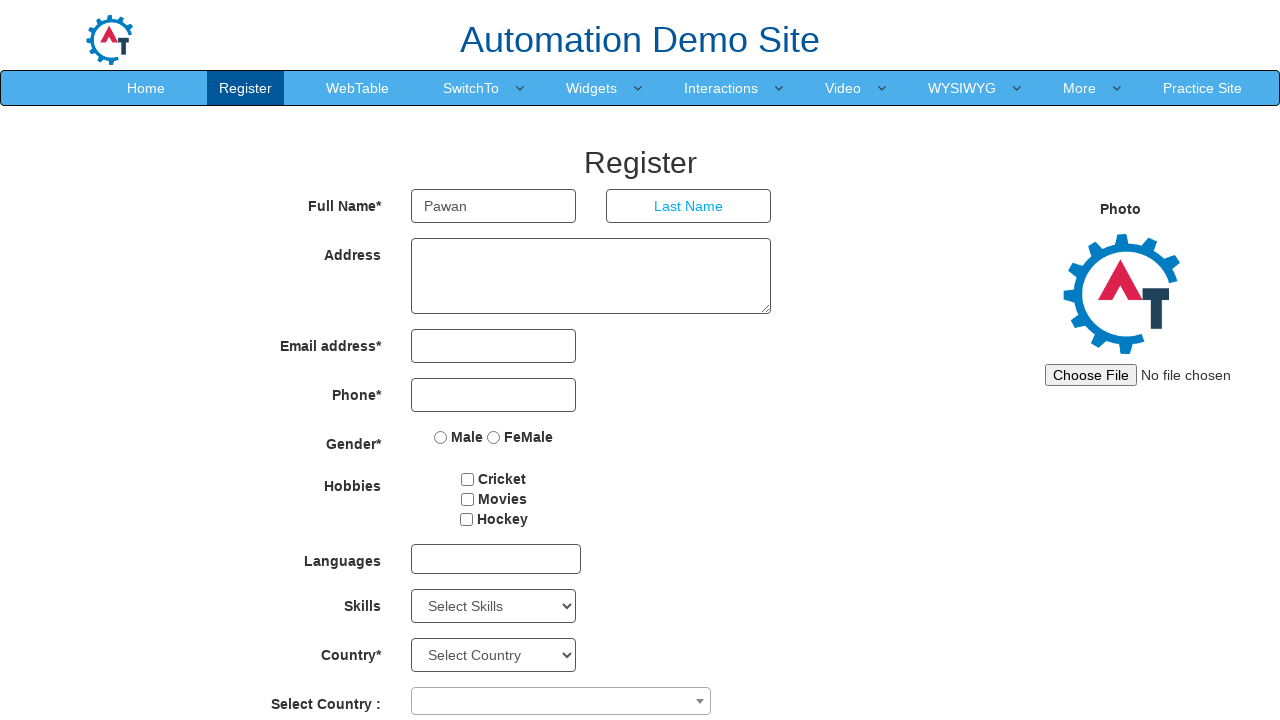

Filled last name field with 'Bhat' on input[placeholder="Last Name"]
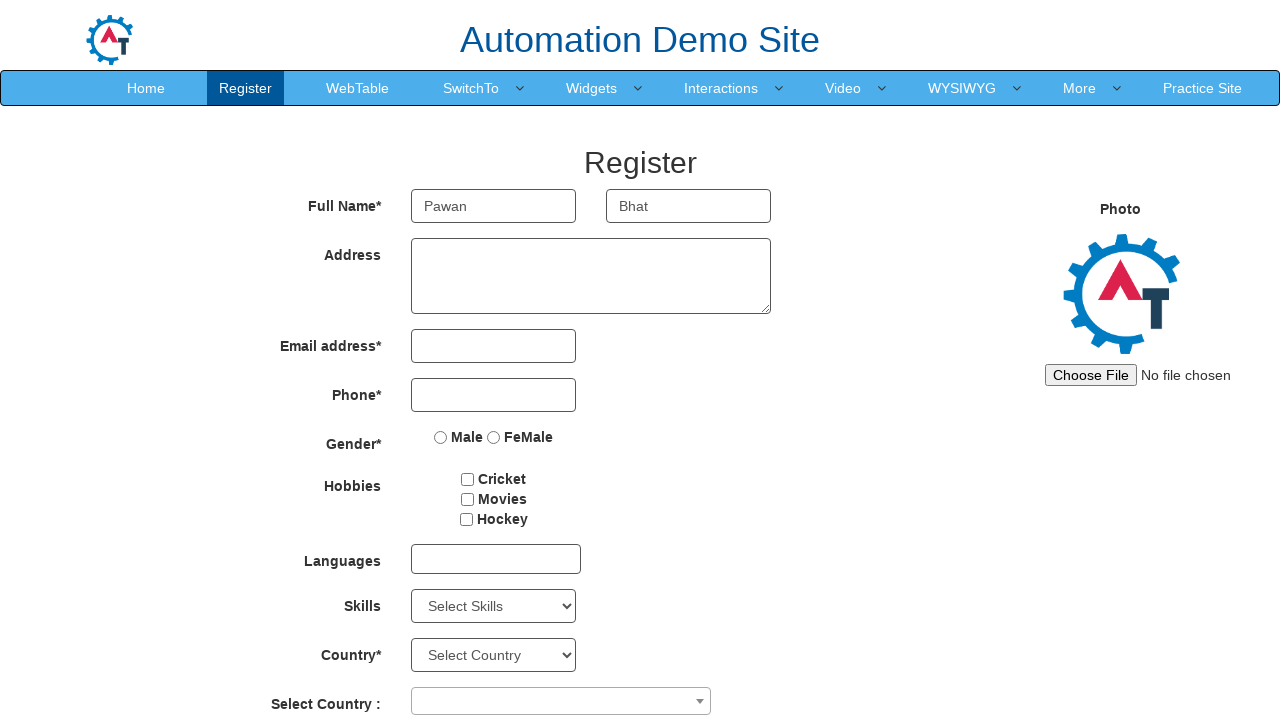

Selected Male gender option at (441, 437) on input[value="Male"]
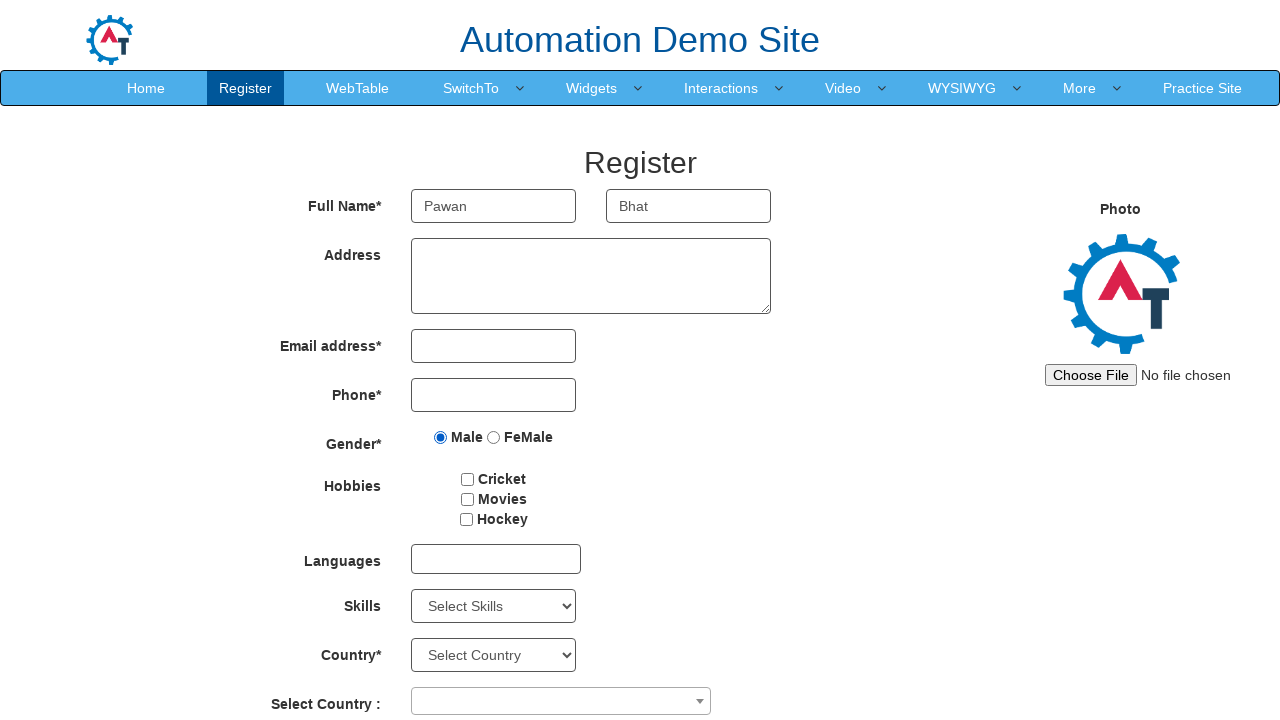

Selected Cricket hobby checkbox at (468, 479) on input[value="Cricket"]
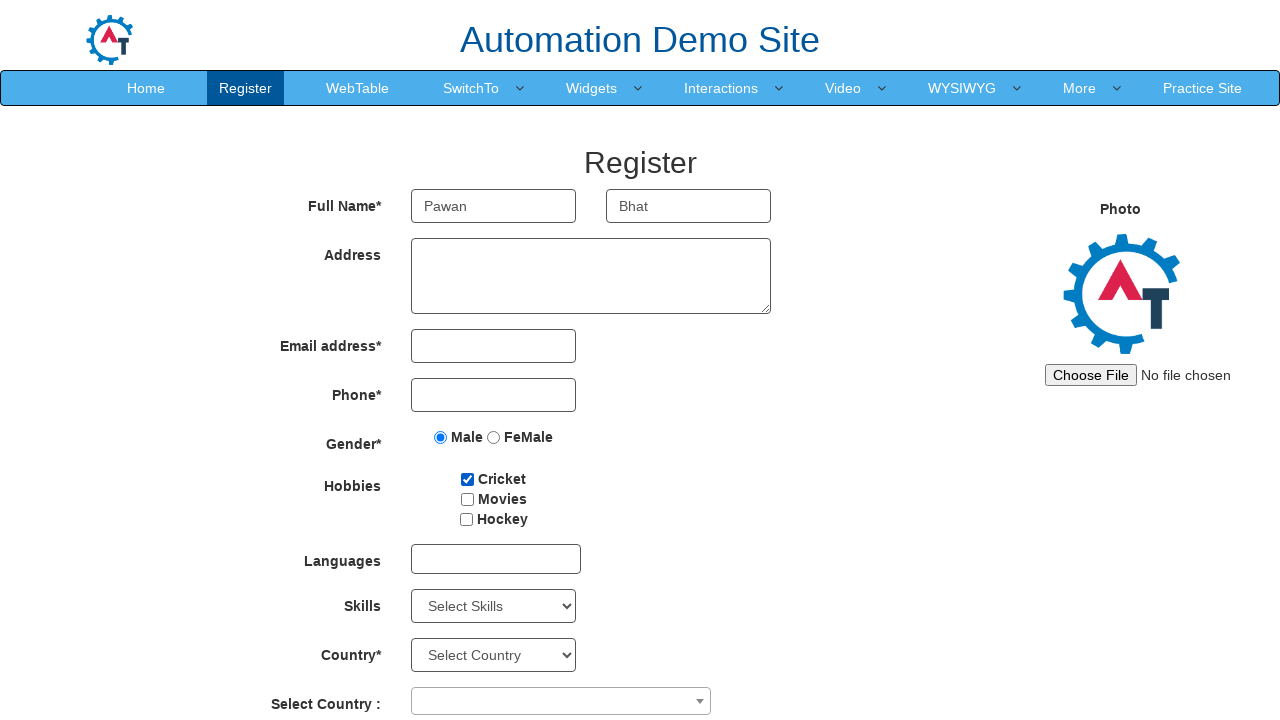

Double-clicked Movies hobby checkbox at (467, 499) on input[value="Movies"]
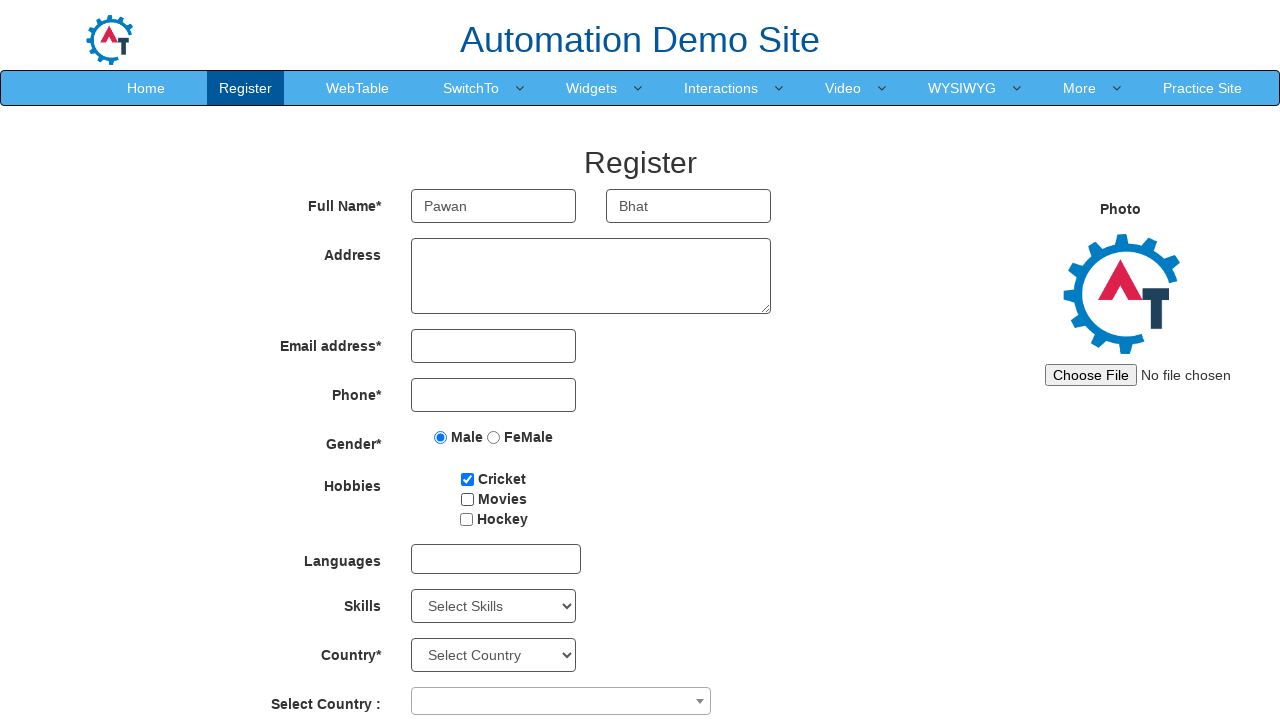

Right-clicked on password field at (494, 512) on input[id="firstpassword"]
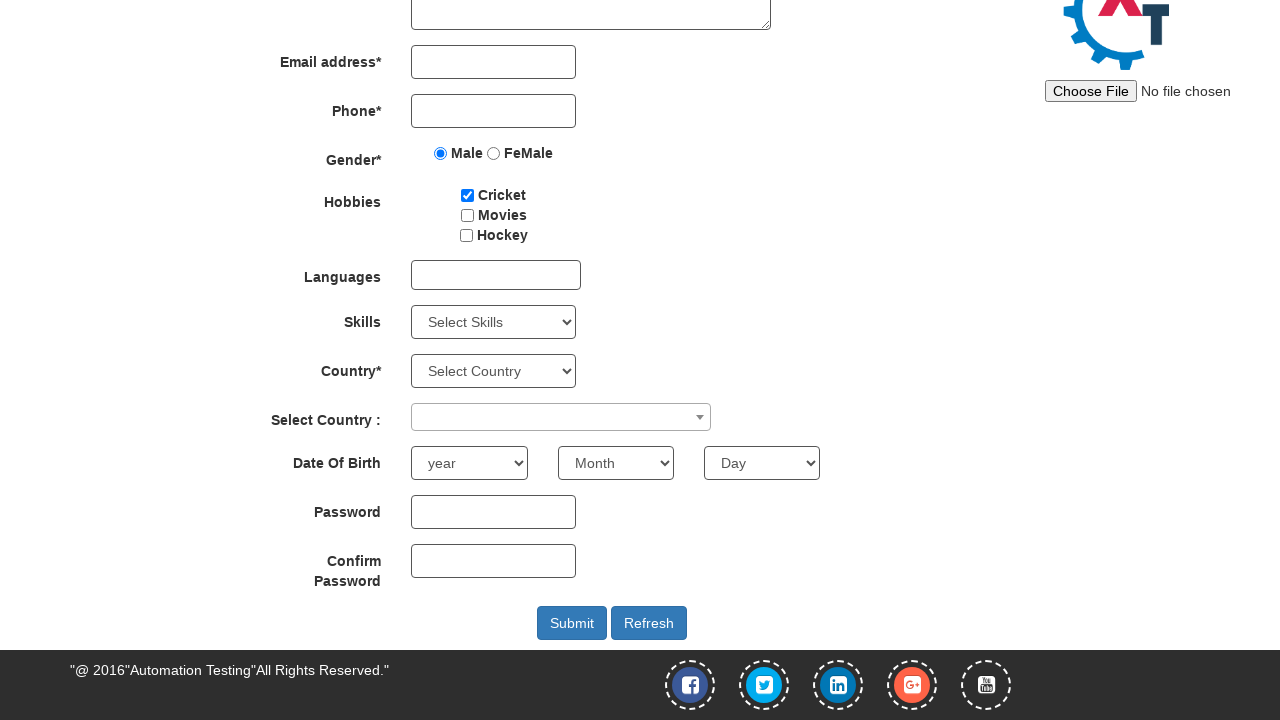

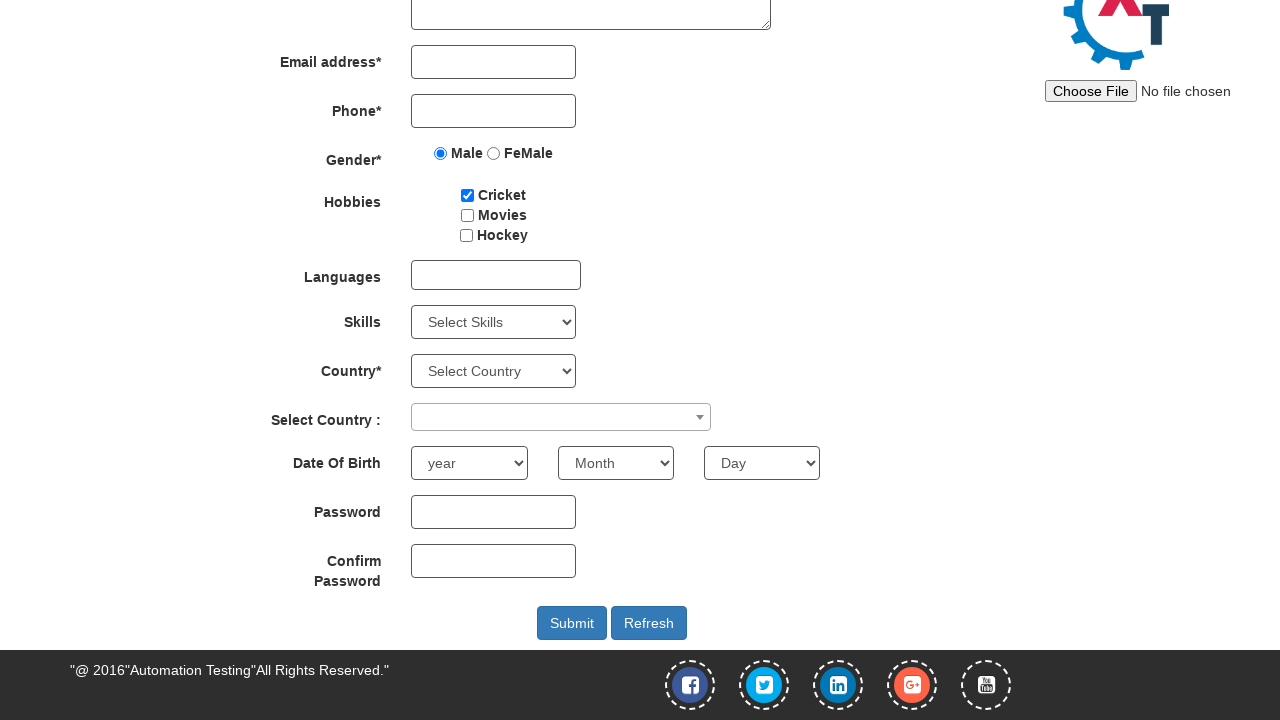